Tests JavaScript confirm dialog by clicking a button to trigger a confirm dialog, dismissing it, and verifying the cancel message

Starting URL: https://the-internet.herokuapp.com/javascript_alerts

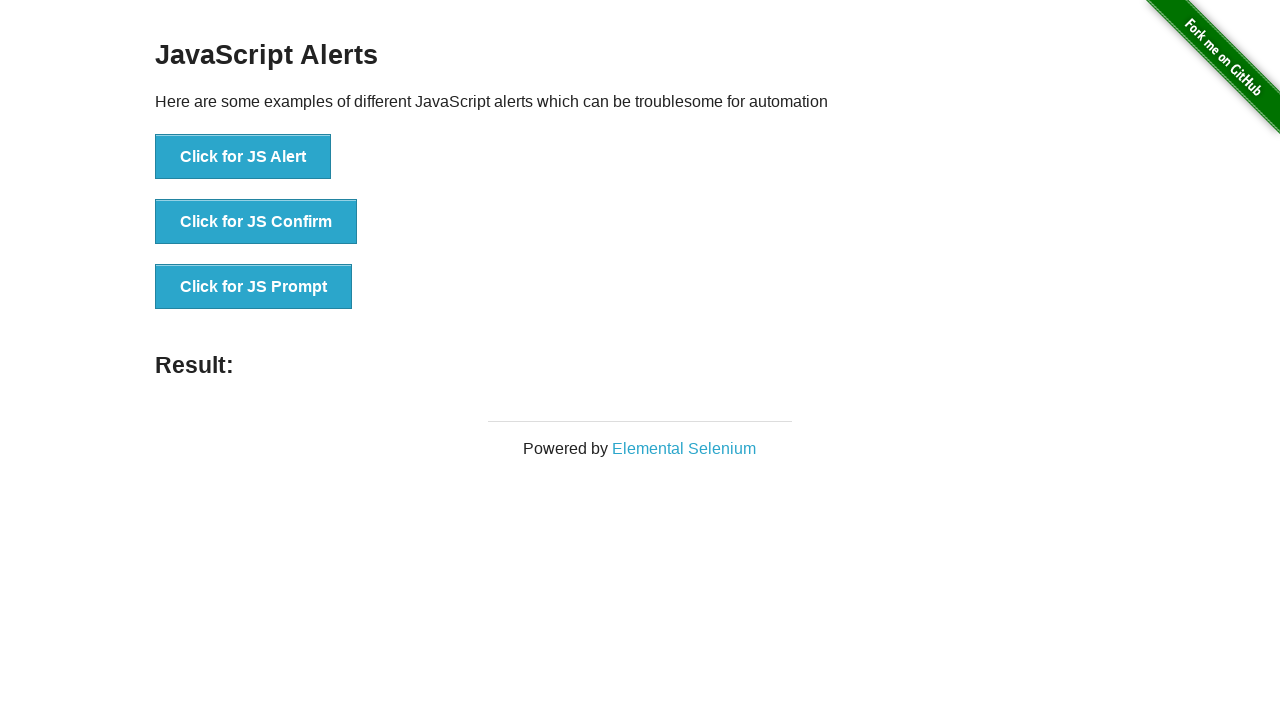

Set up dialog handler to dismiss confirm dialogs
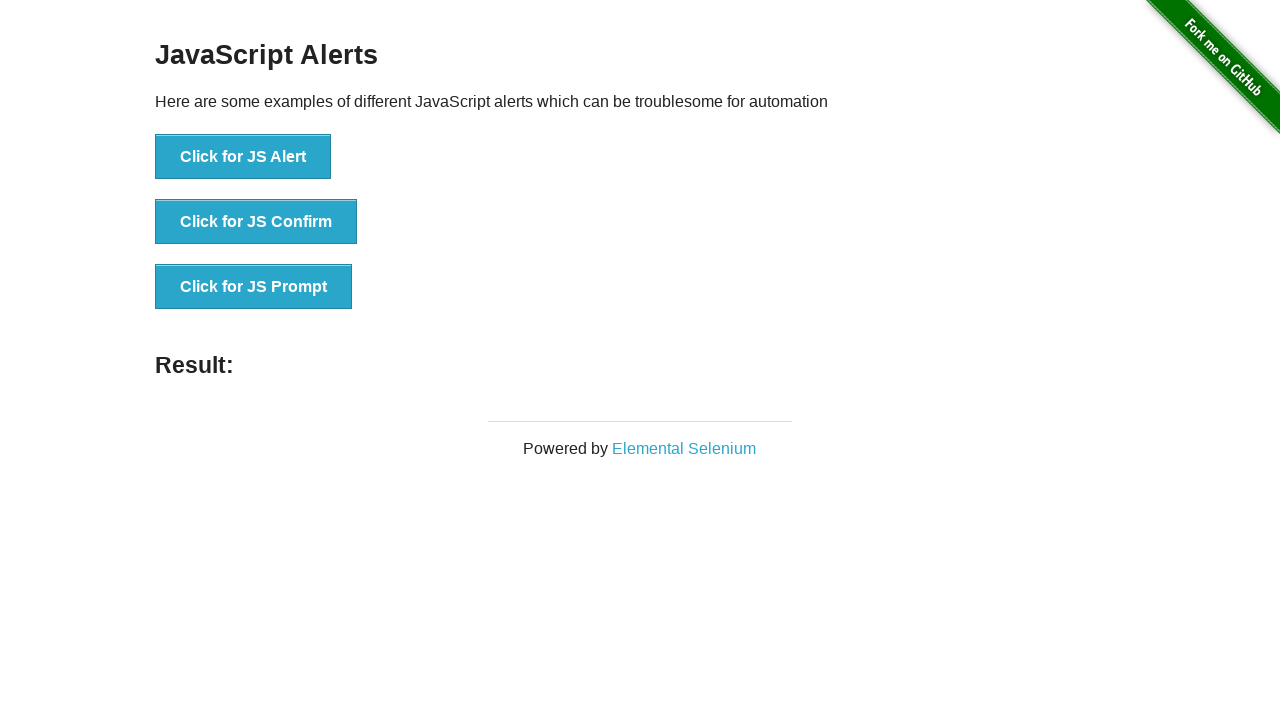

Clicked 'Click for JS Confirm' button to trigger confirm dialog at (256, 222) on text='Click for JS Confirm'
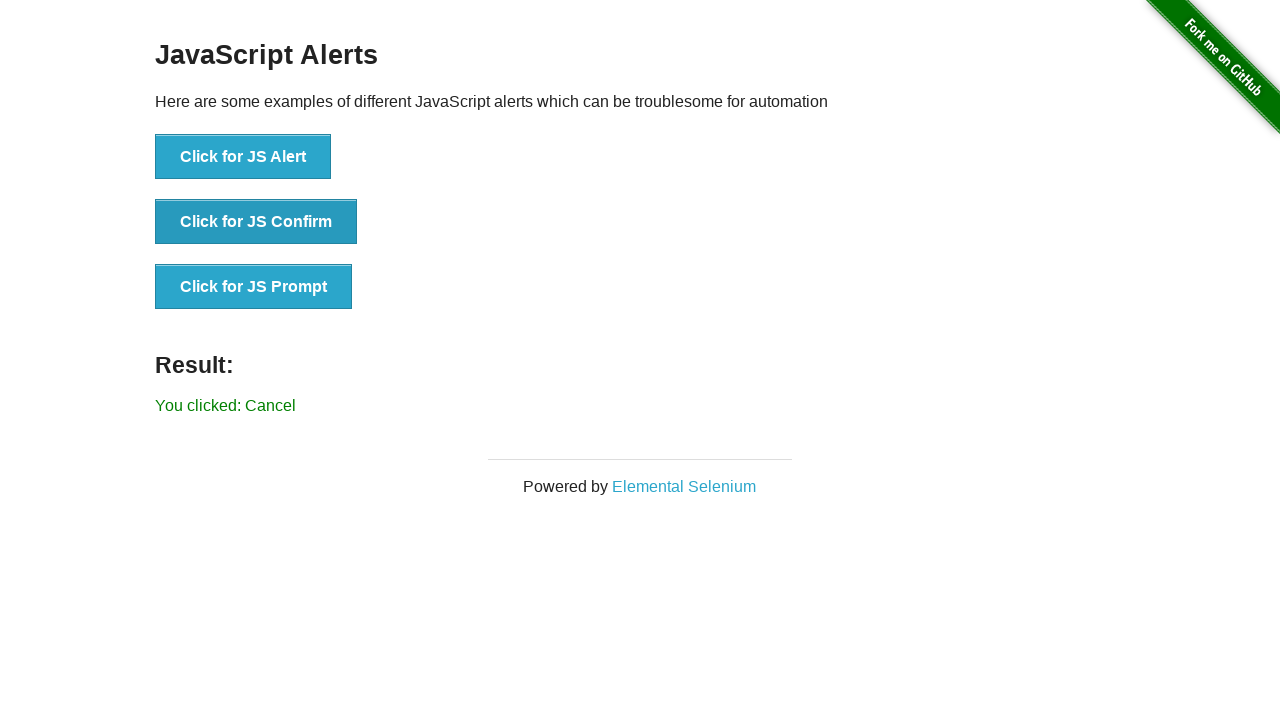

Verified cancel message 'You clicked: Cancel' is displayed
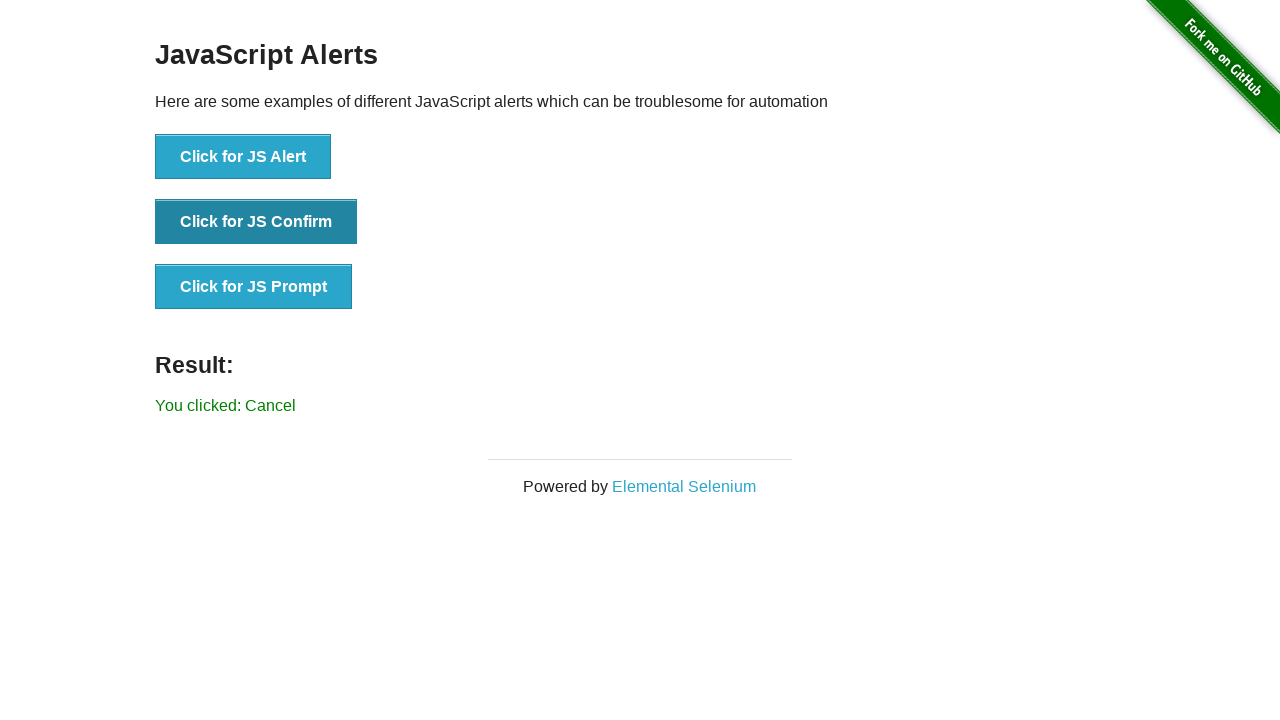

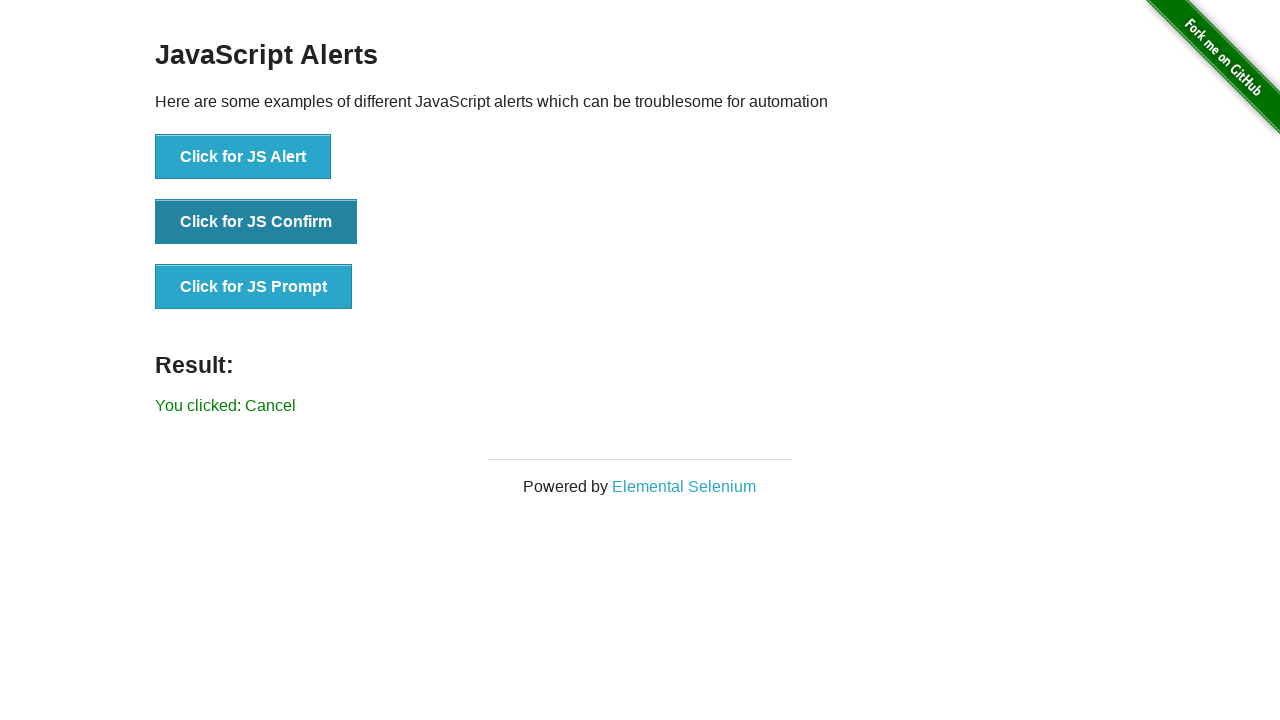